Tests selecting options from a single-select dropdown by index and visible text

Starting URL: http://antoniotrindade.com.br/treinoautomacao/elementsweb.html

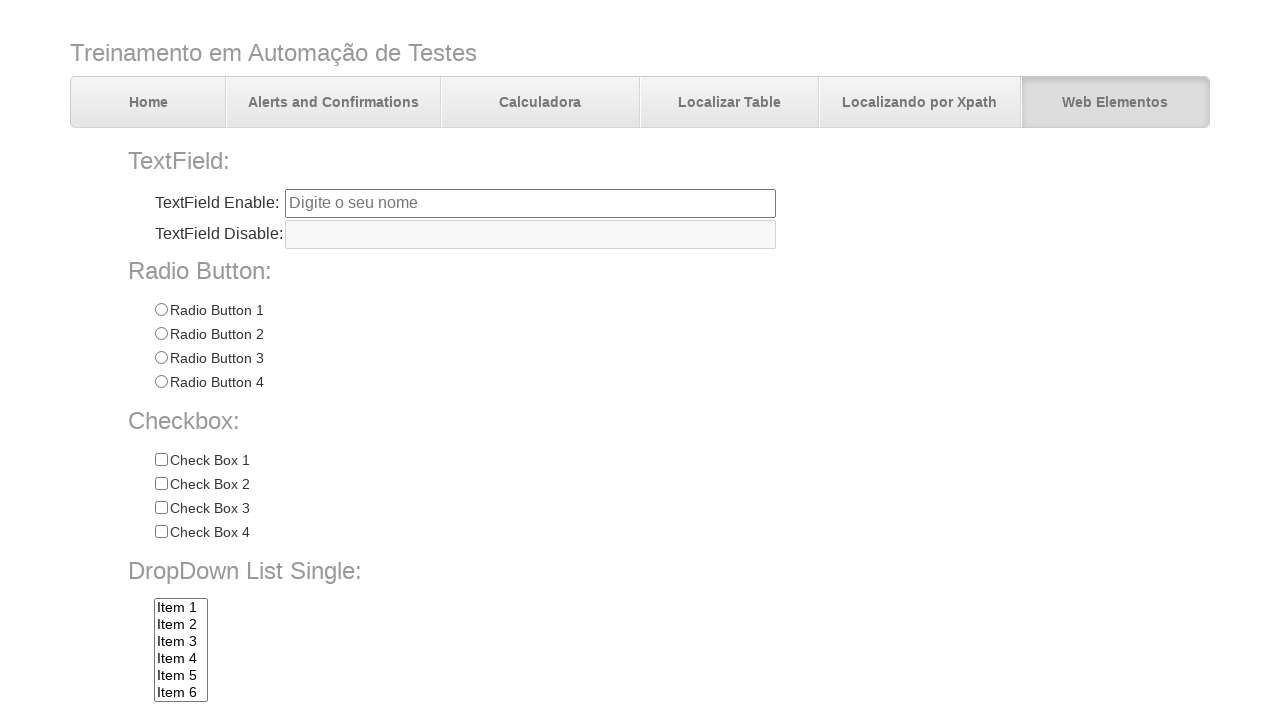

Navigated to the elements web page
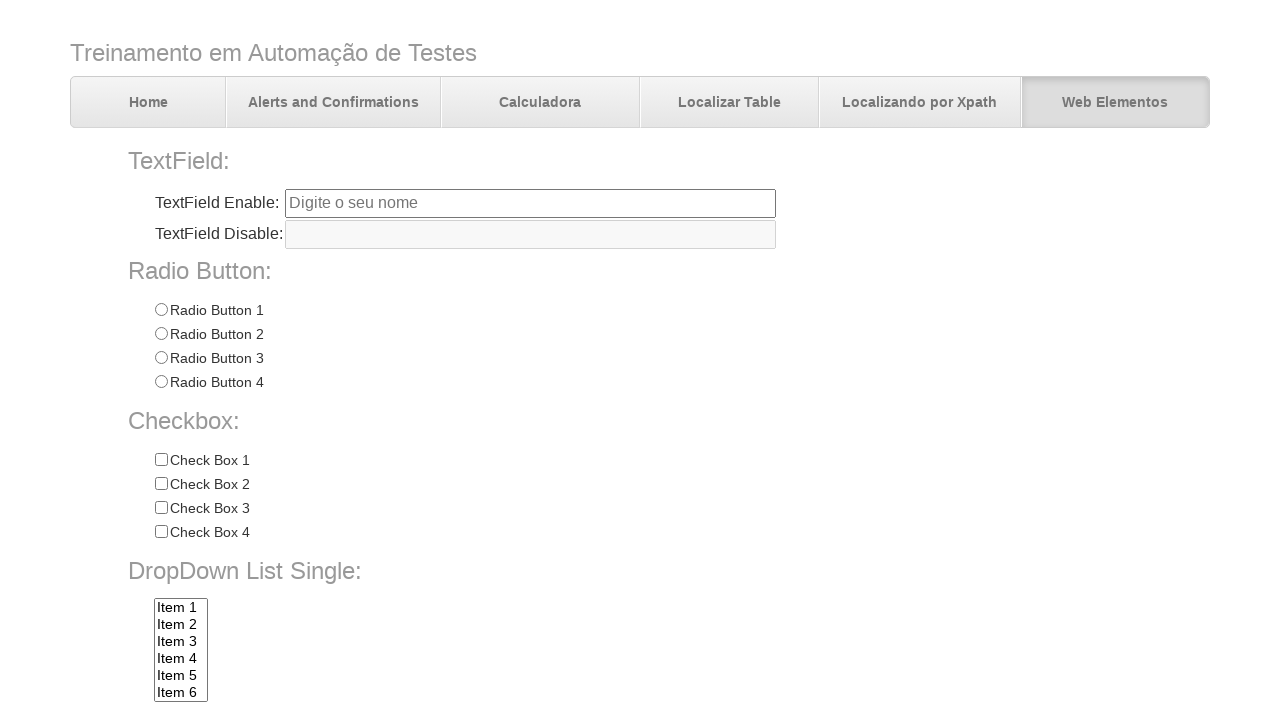

Selected first item in dropdown by index on select[name='dropdownlist']
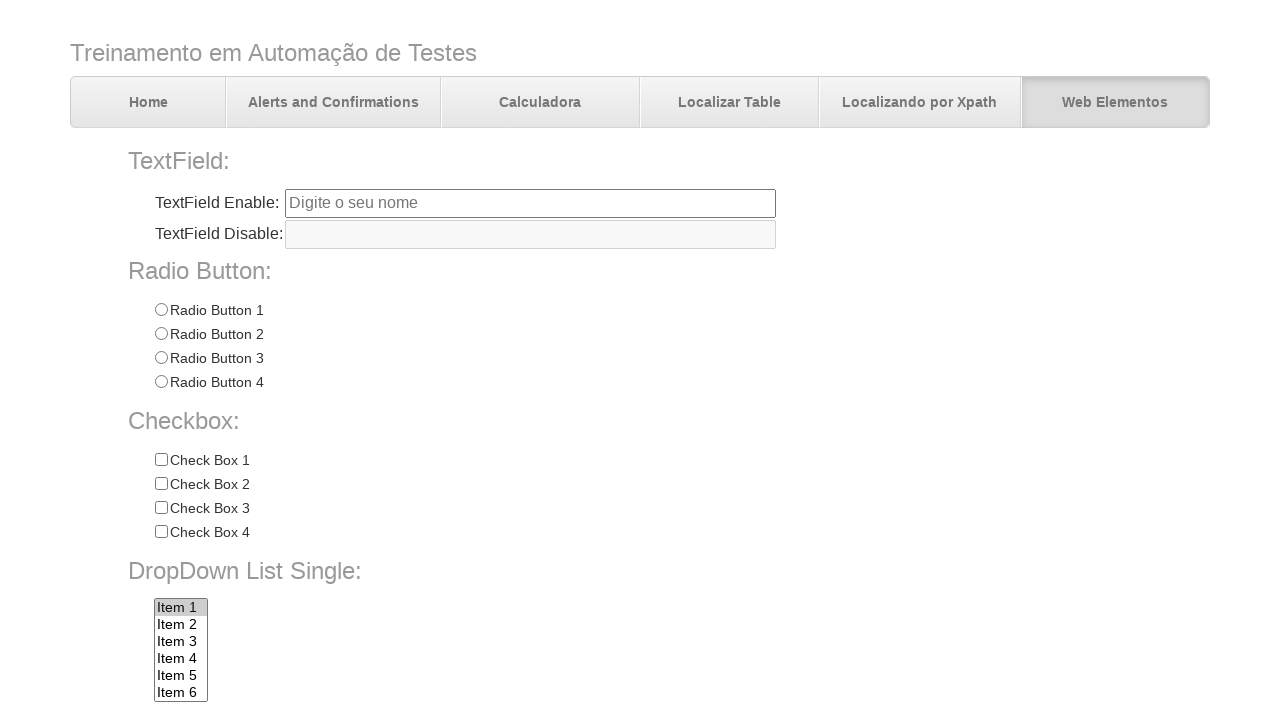

Selected 'Item 10' from dropdown by visible text on select[name='dropdownlist']
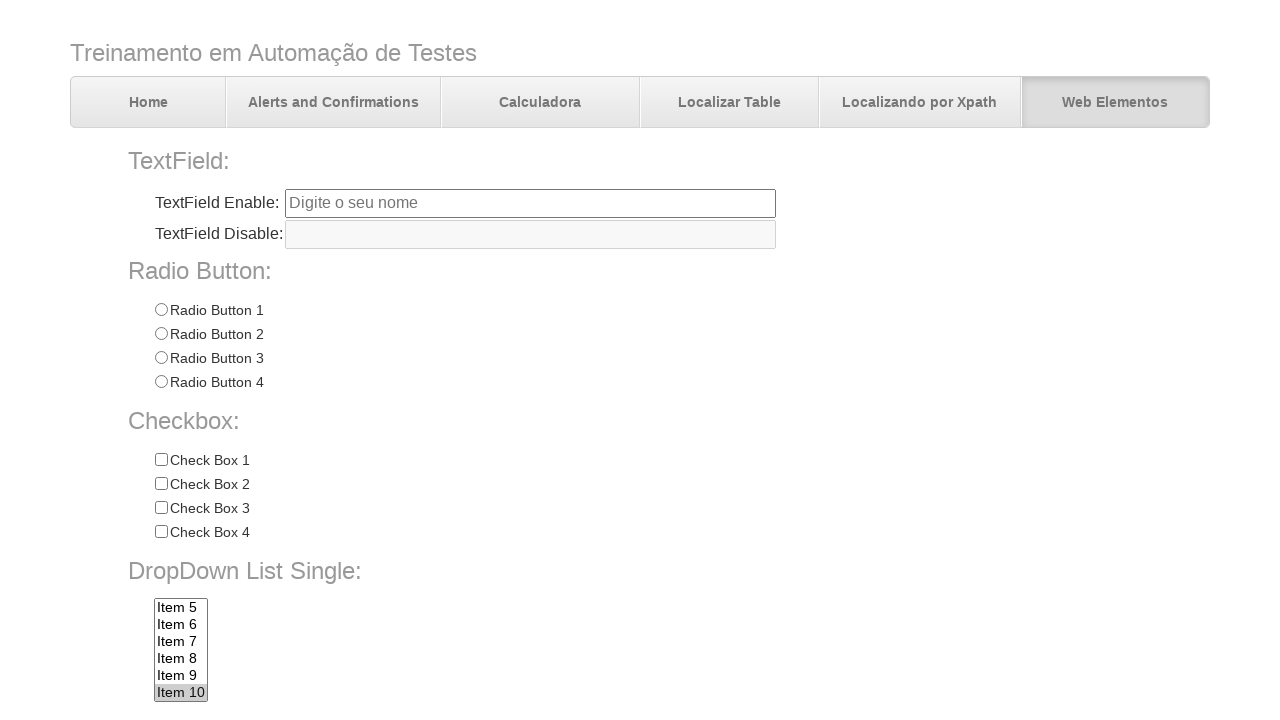

Selected 'Item 7' from dropdown by visible text on select[name='dropdownlist']
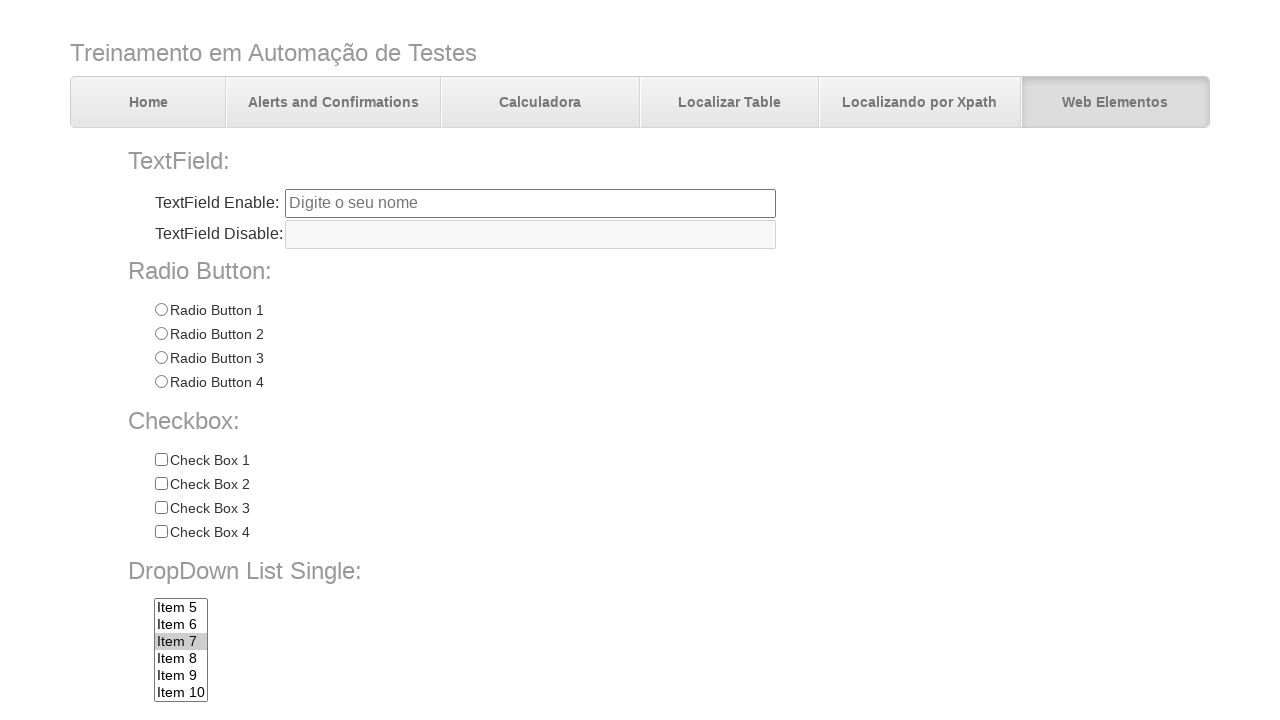

Retrieved selected value from dropdown
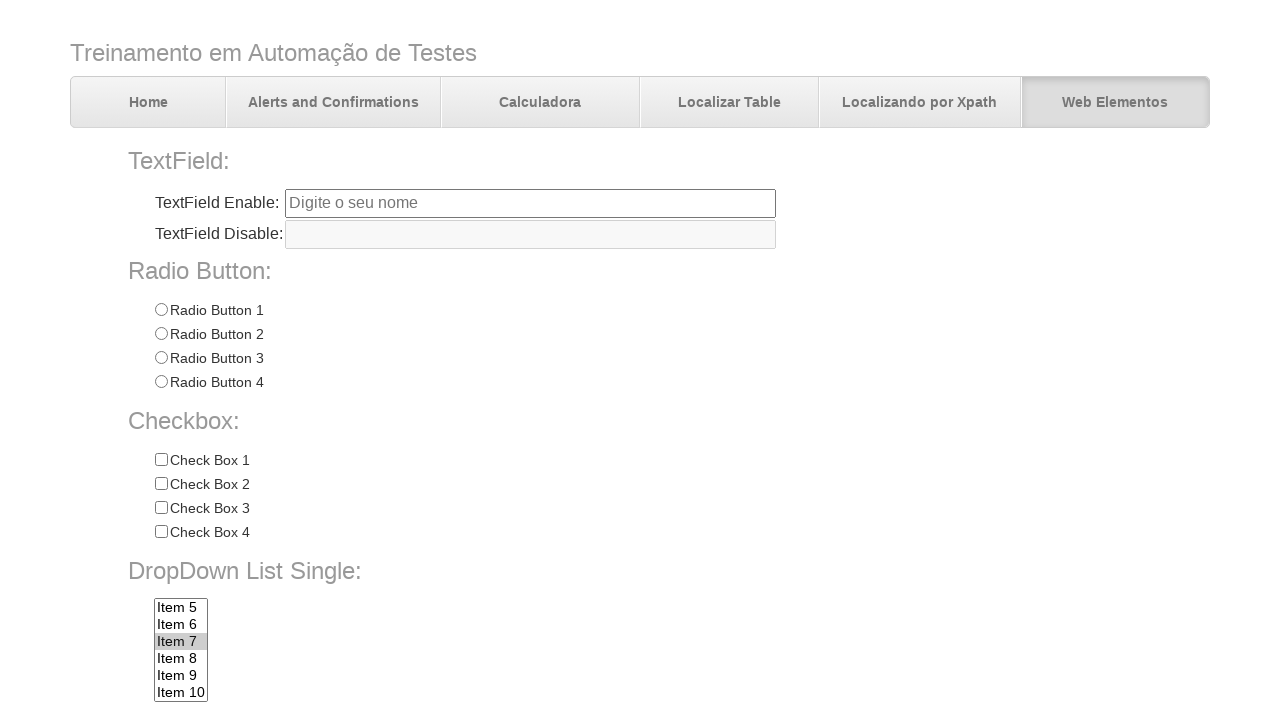

Verified that 'item7' is the selected value
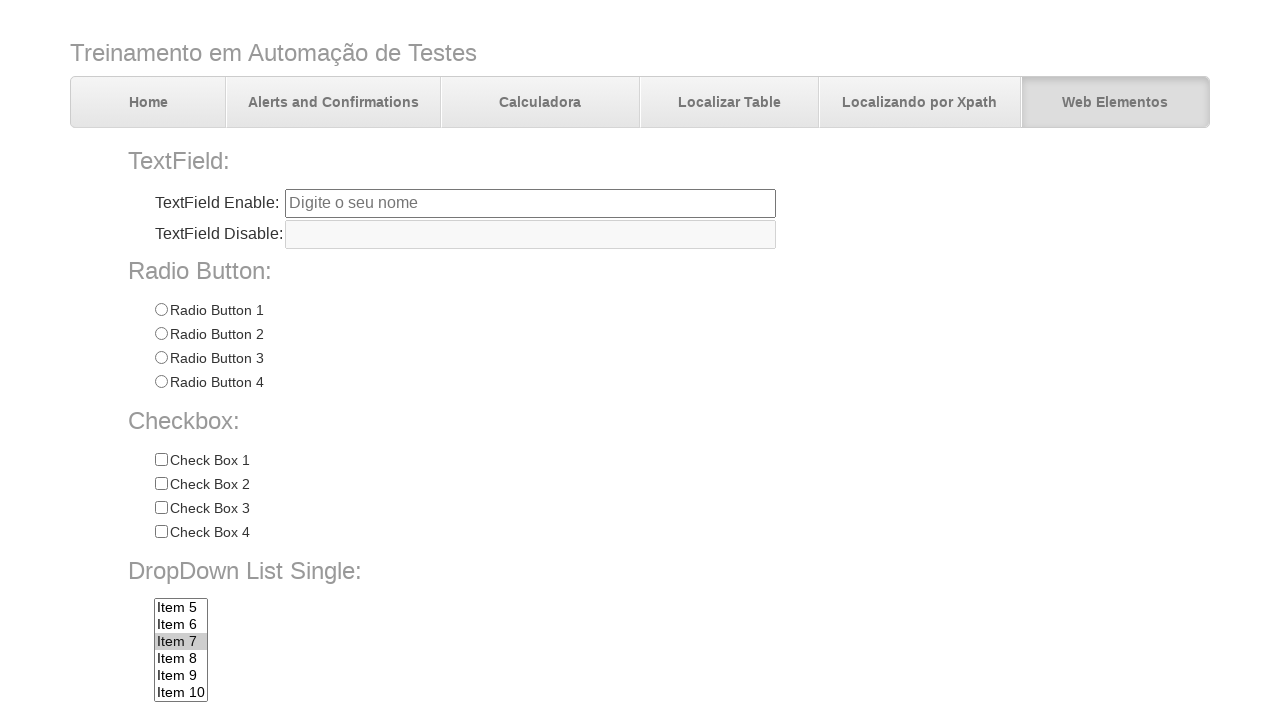

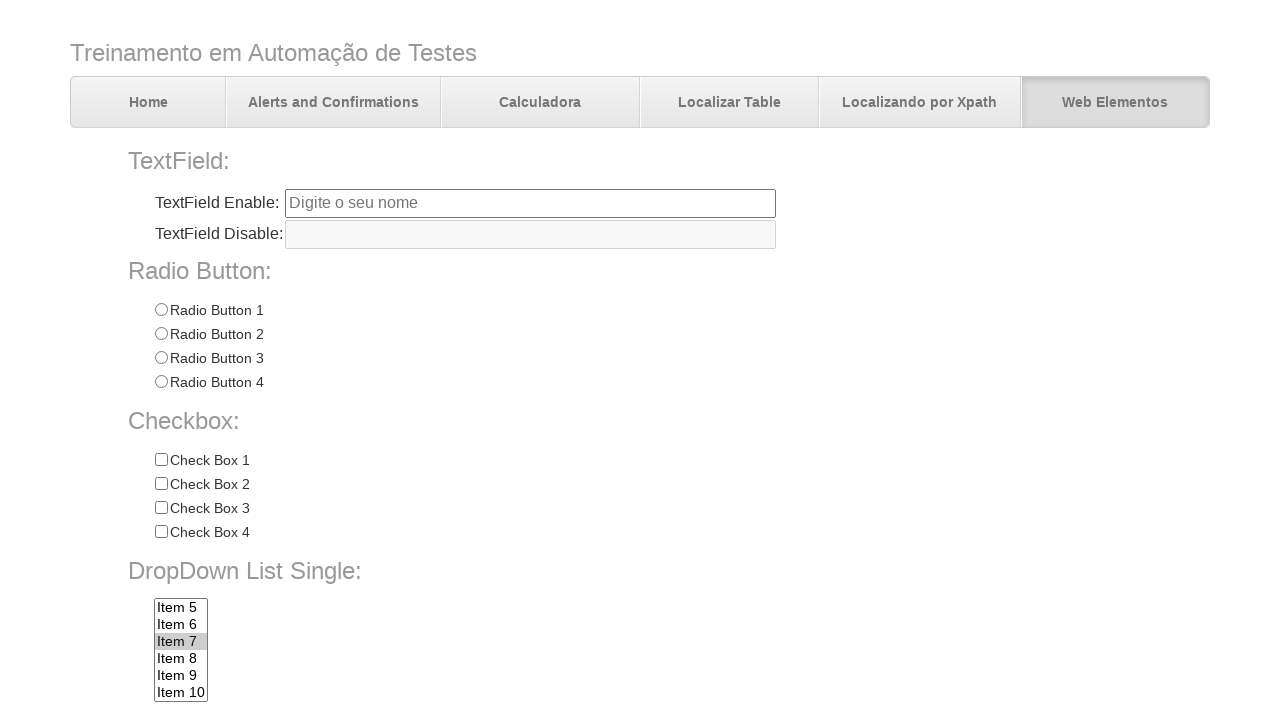